Tests clicking on the WebDriver documentation link from the Selenium homepage to navigate to the documentation page.

Starting URL: https://www.selenium.dev/

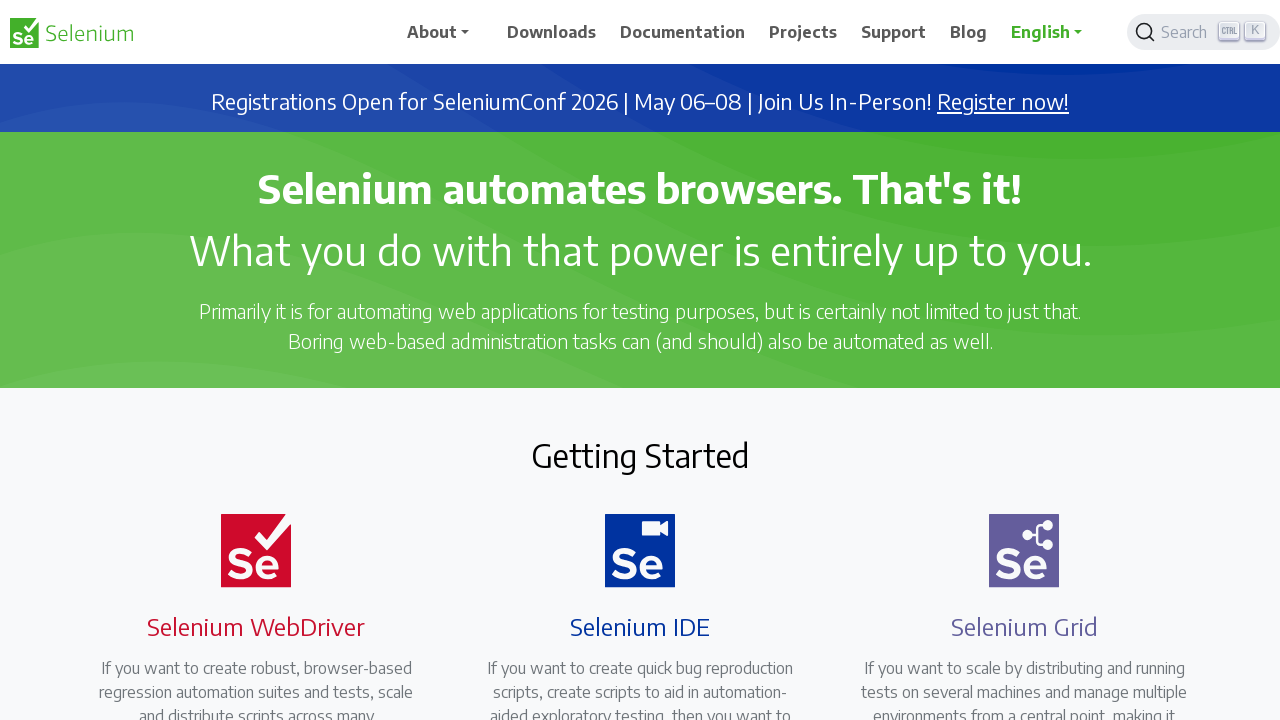

Clicked on the WebDriver documentation link at (244, 360) on a[href='/documentation/webdriver/']
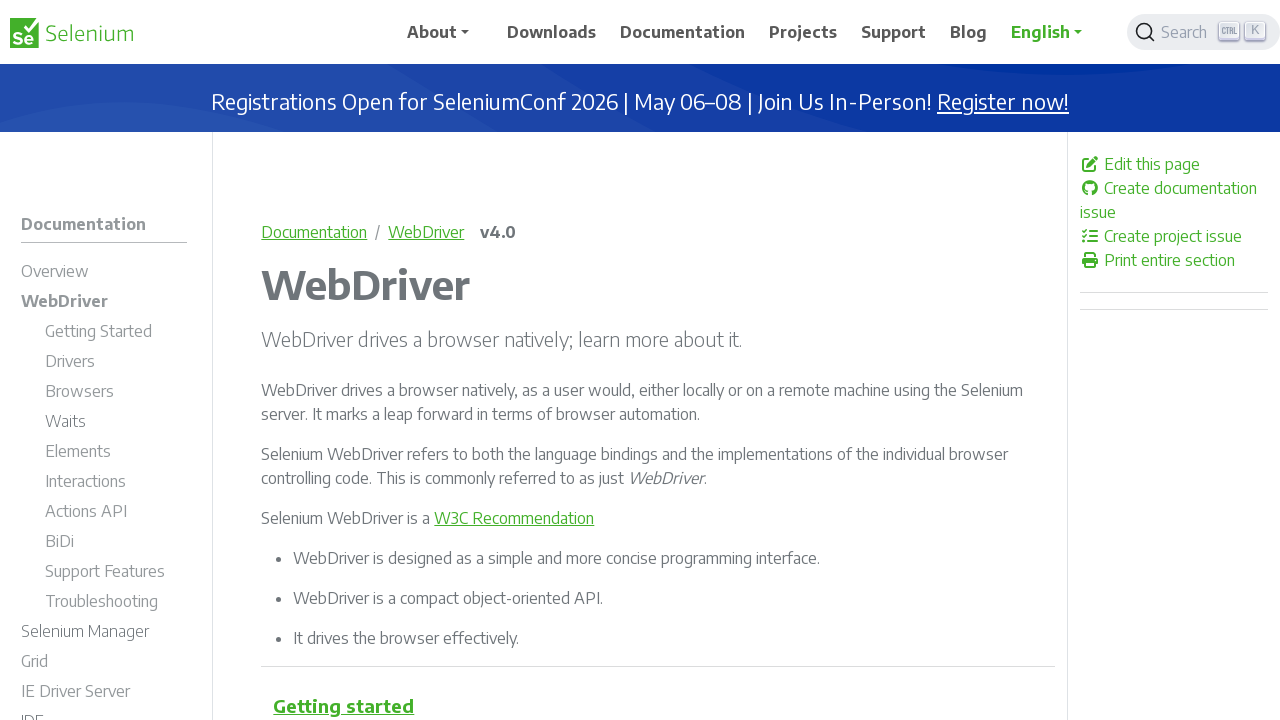

WebDriver documentation page loaded successfully
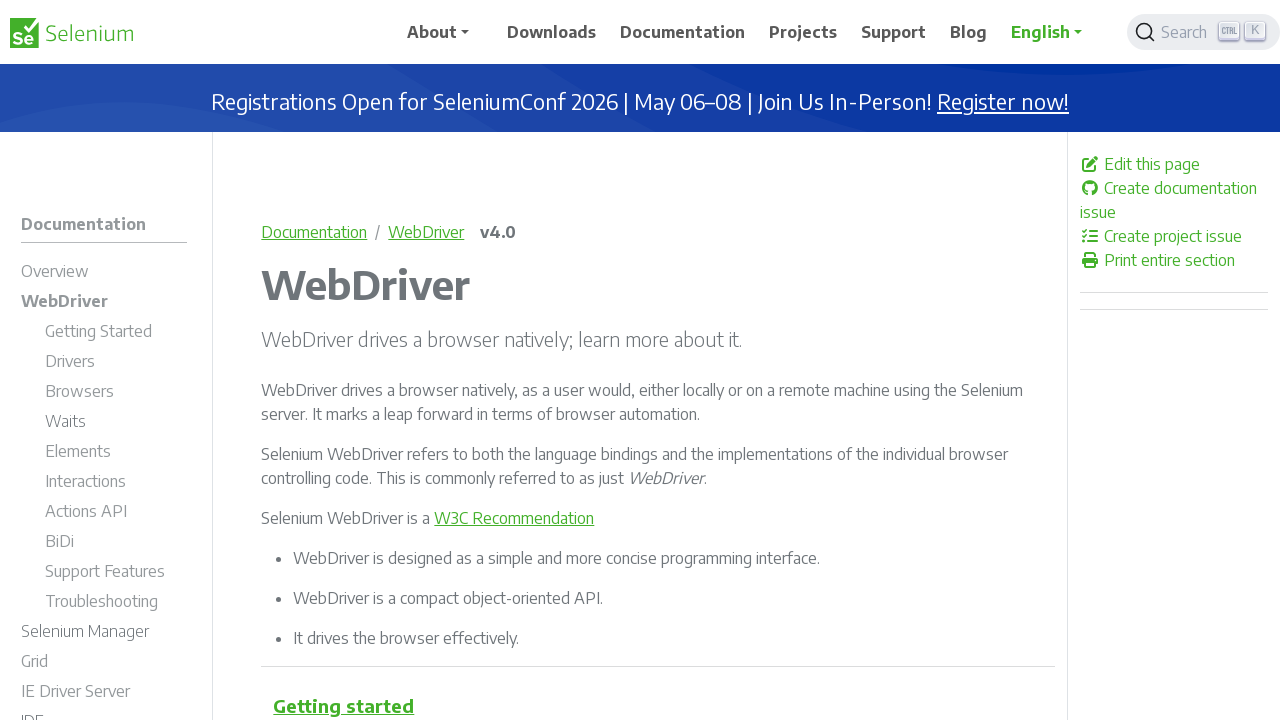

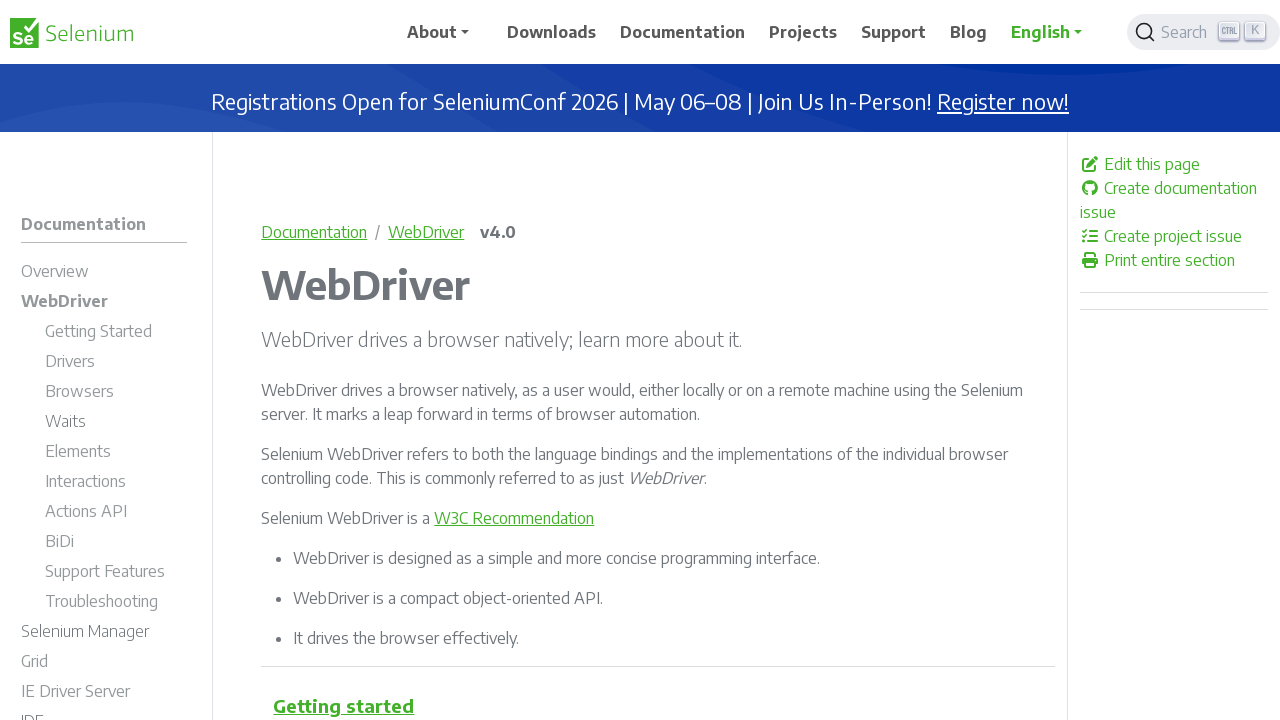